Tests that a saved change to an employee's name persists when switching between employees after clicking save

Starting URL: https://devmountain-qa.github.io/employee-manager/1.2_Version/index.html

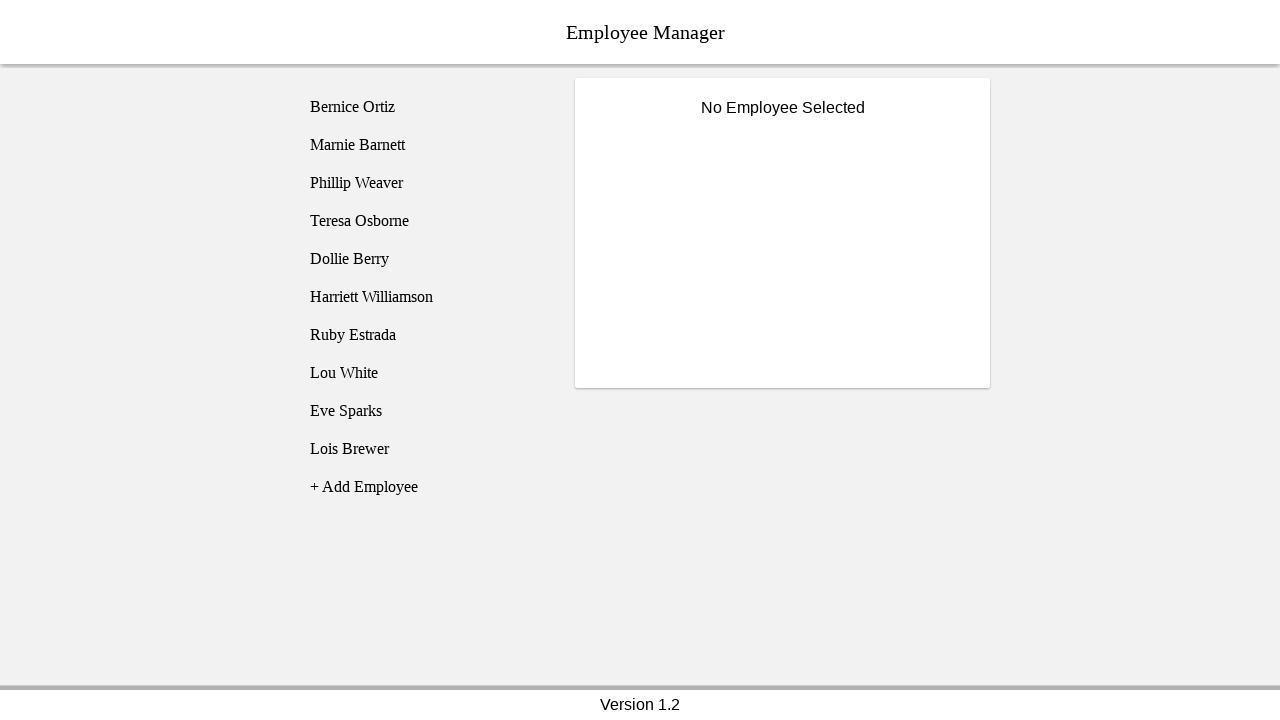

Clicked on Bernice Ortiz employee at (425, 107) on [name='employee1']
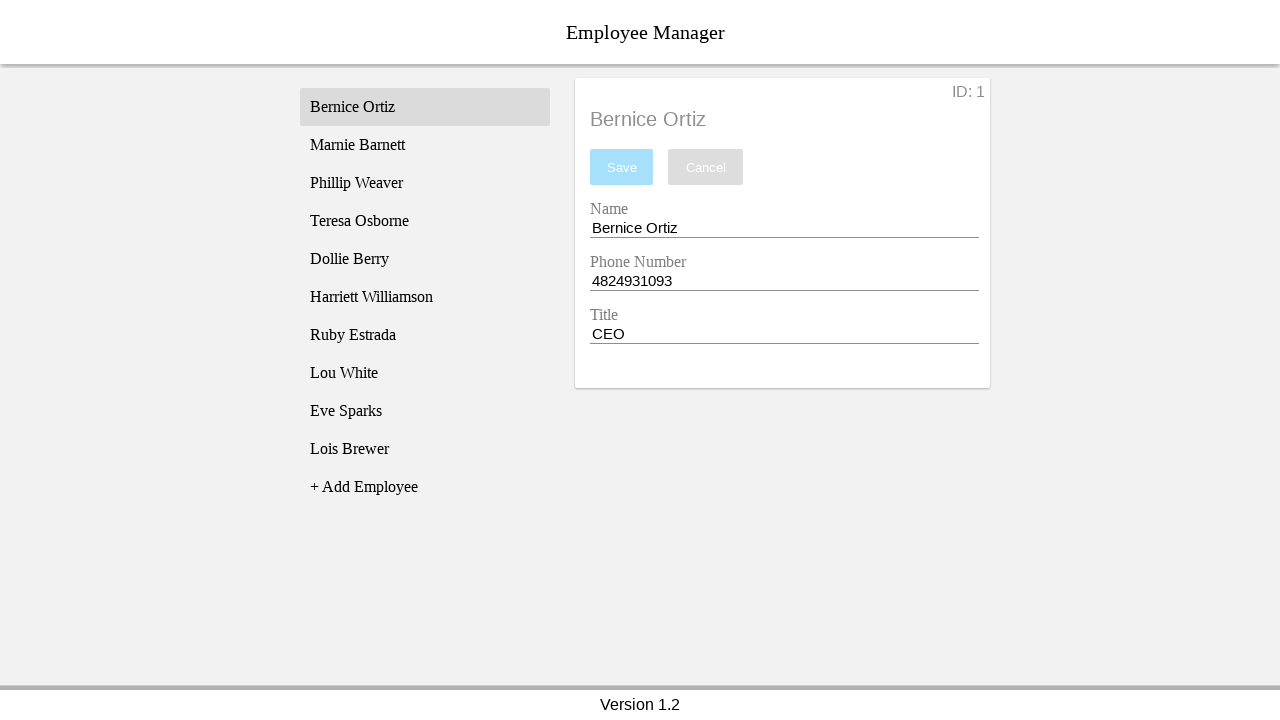

Name input field is now visible
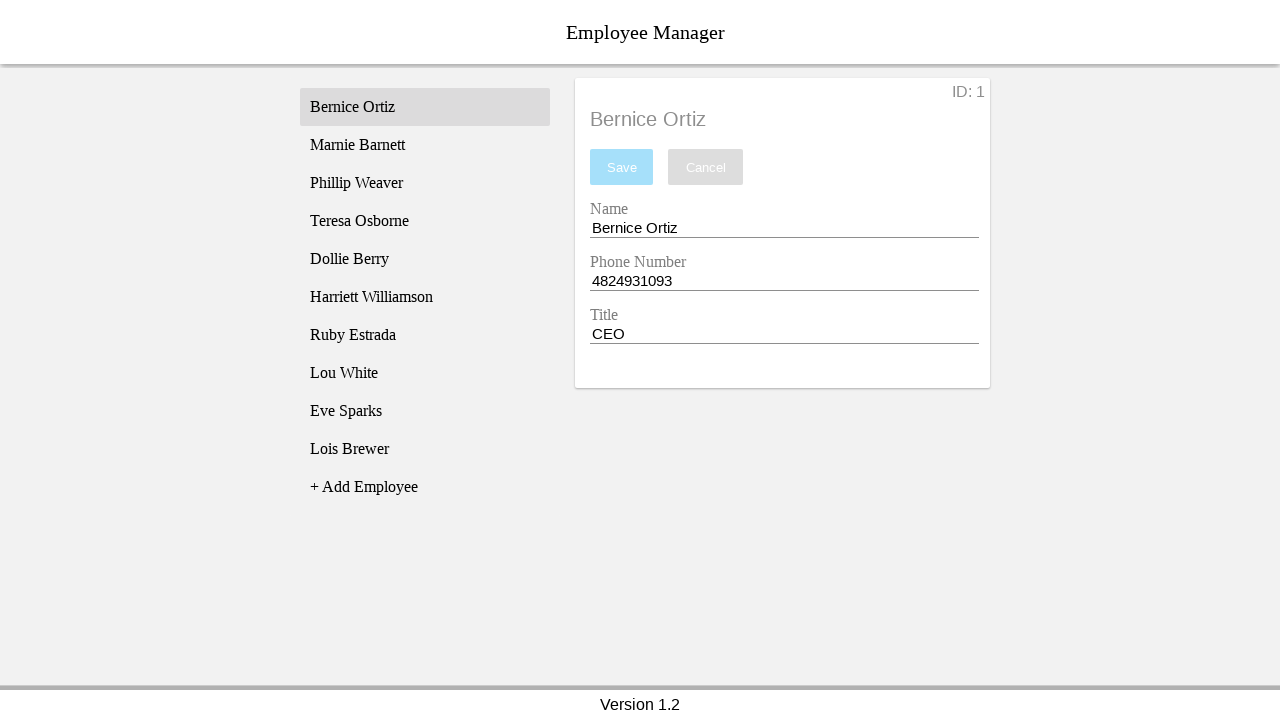

Filled name field with 'Test Name' on [name='nameEntry']
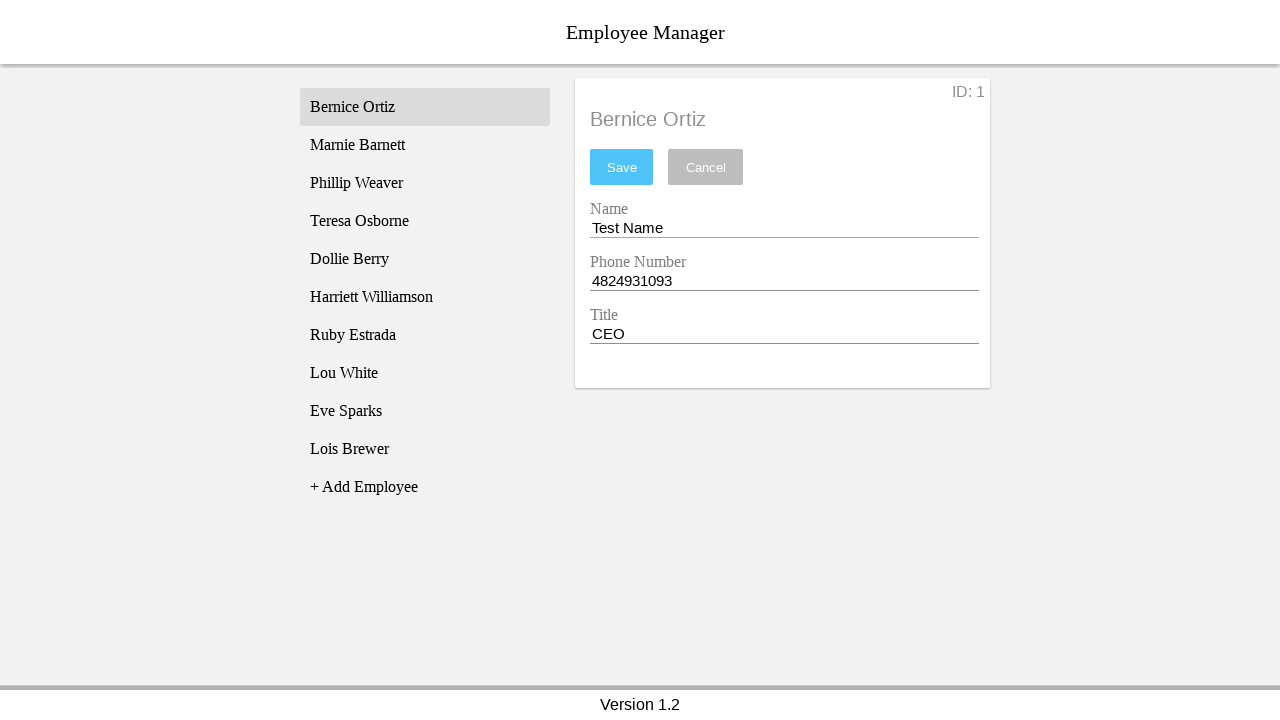

Clicked save button to persist the name change at (622, 167) on #saveBtn
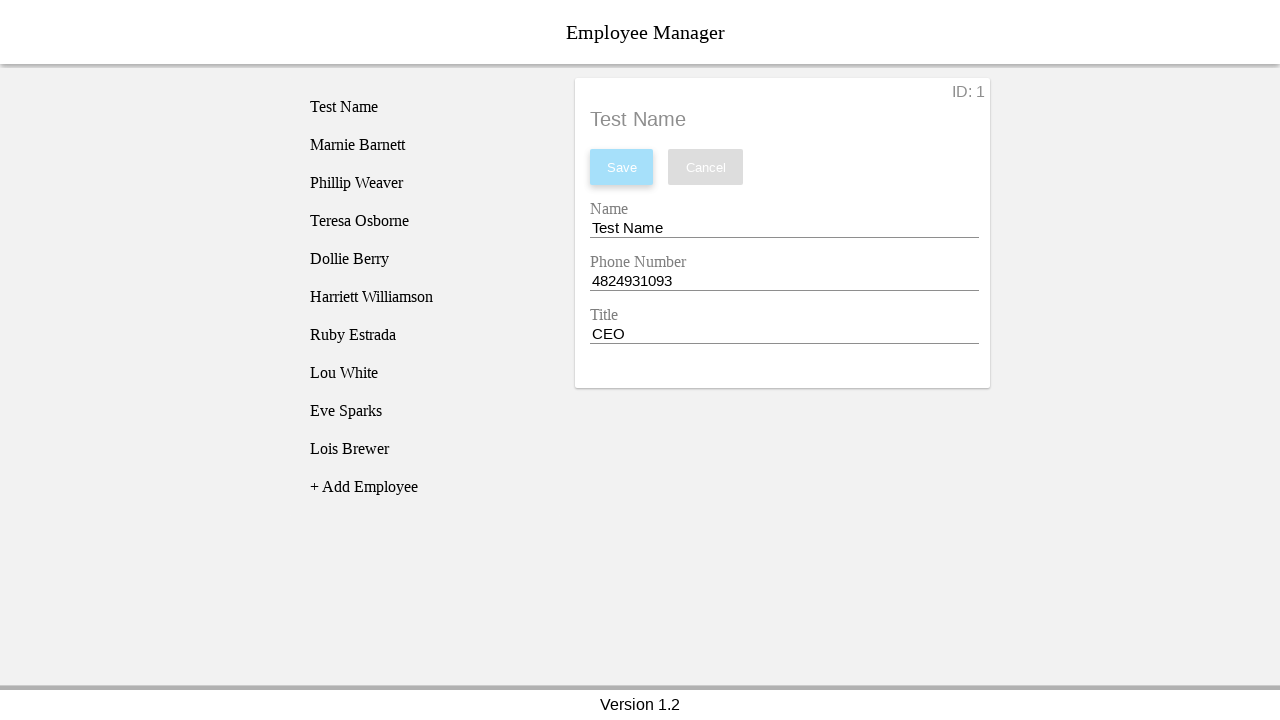

Clicked on Phillip Weaver employee to switch records at (425, 183) on [name='employee3']
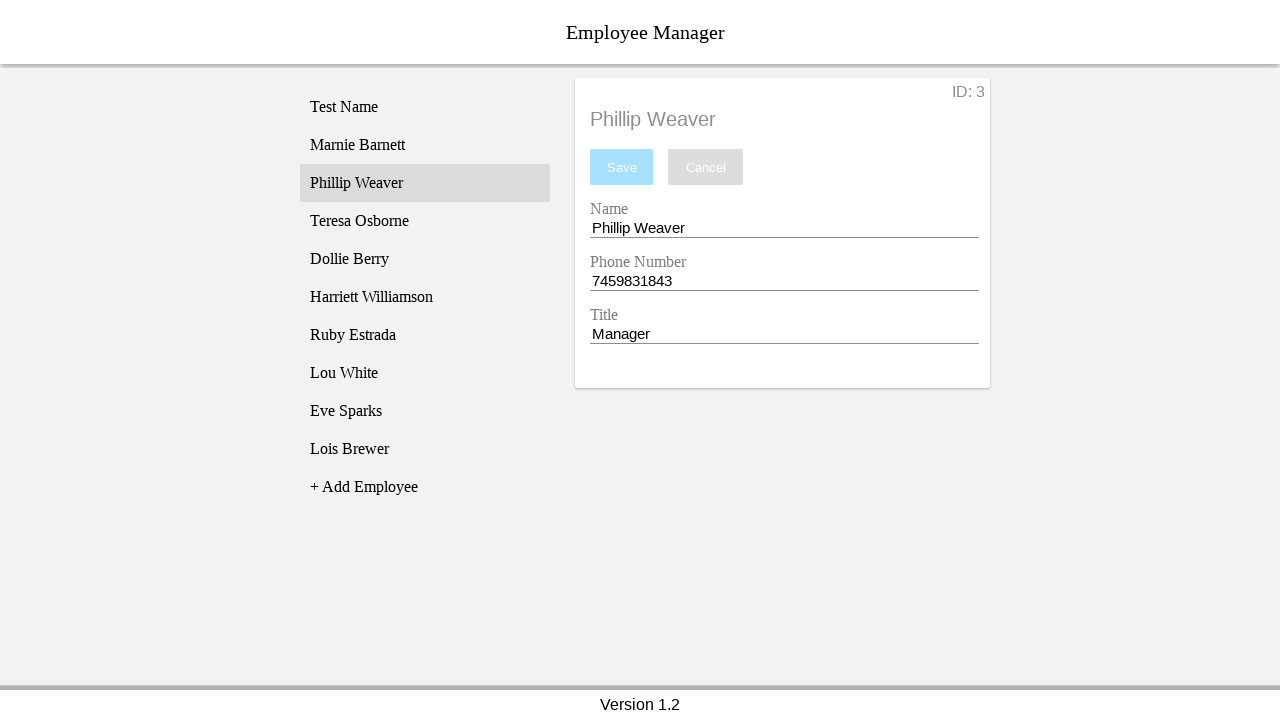

Waited for page content to update
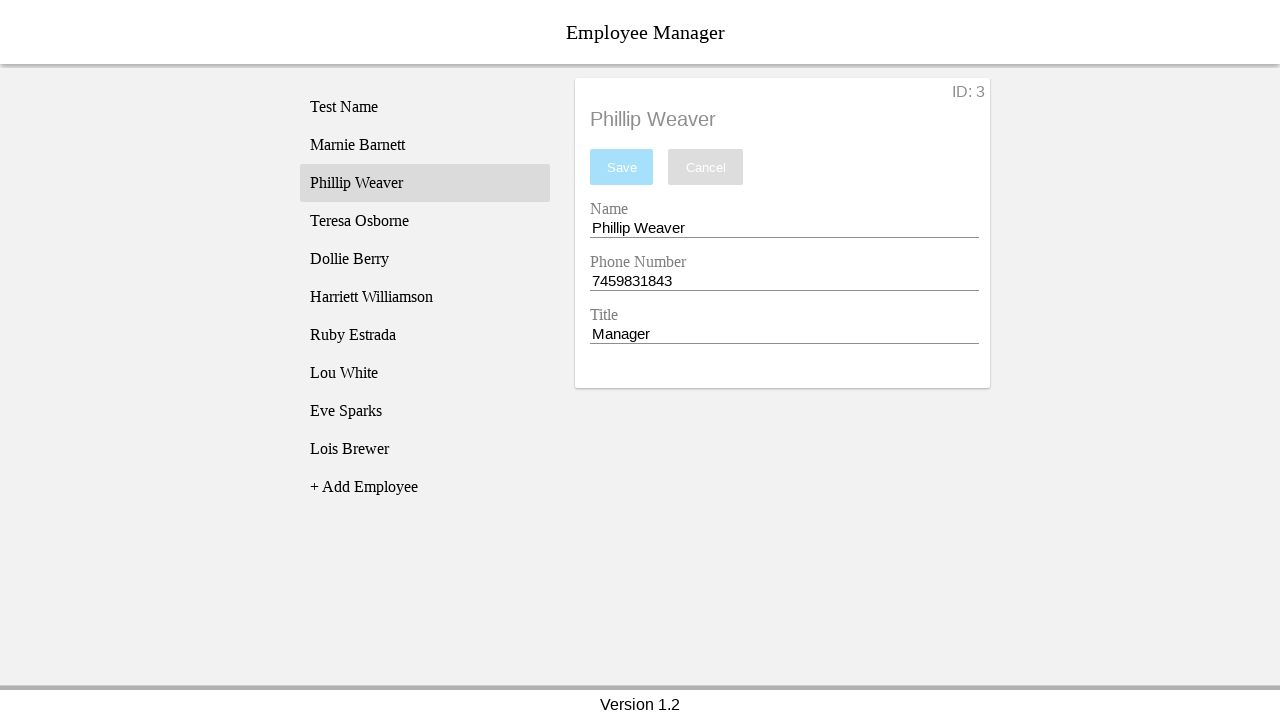

Switched back to Bernice Ortiz's record to verify the saved name change persists at (425, 107) on [name='employee1']
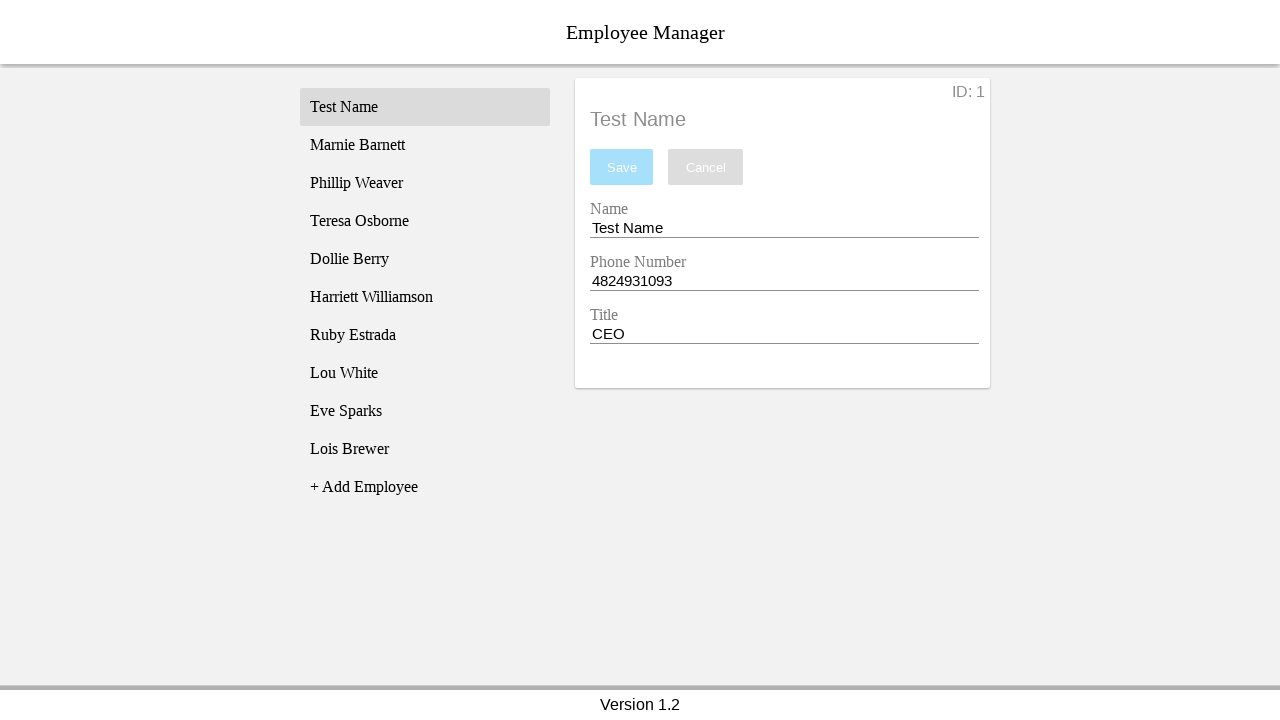

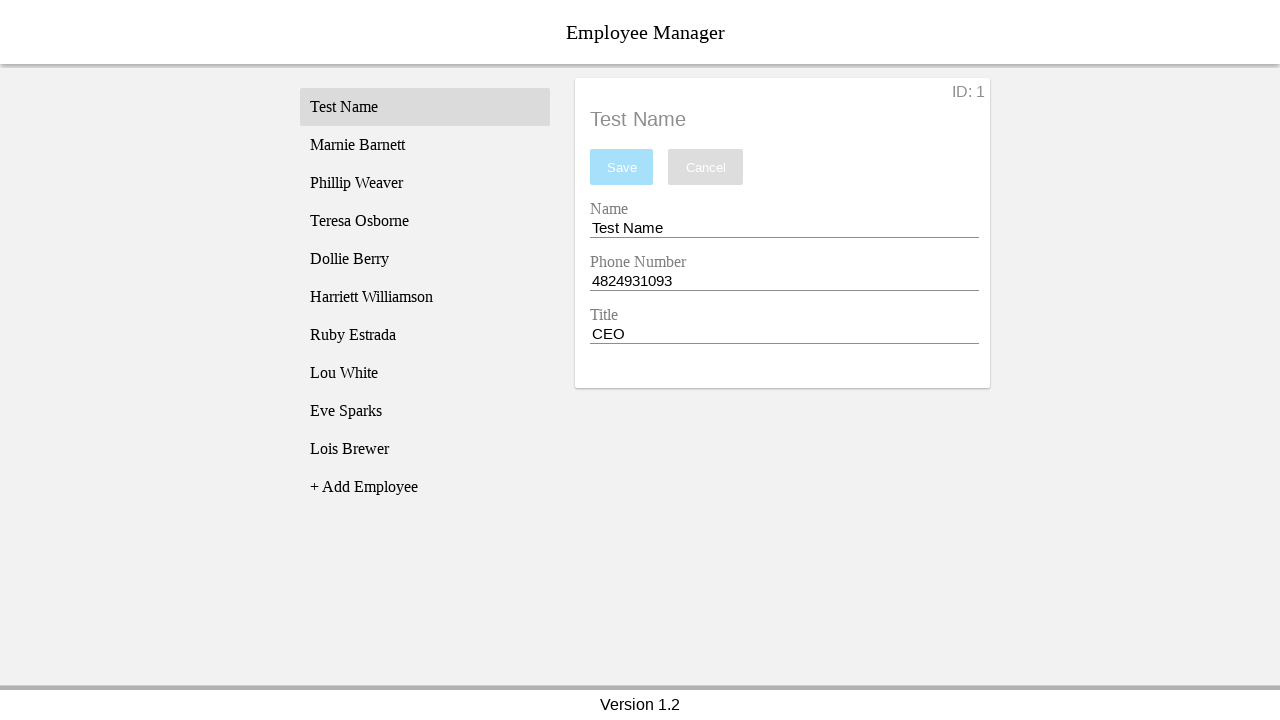